Tests the happy path of the holiday entitlement calculator by clicking the start button and verifying the next page heading appears

Starting URL: https://www.gov.uk/calculate-your-holiday-entitlement

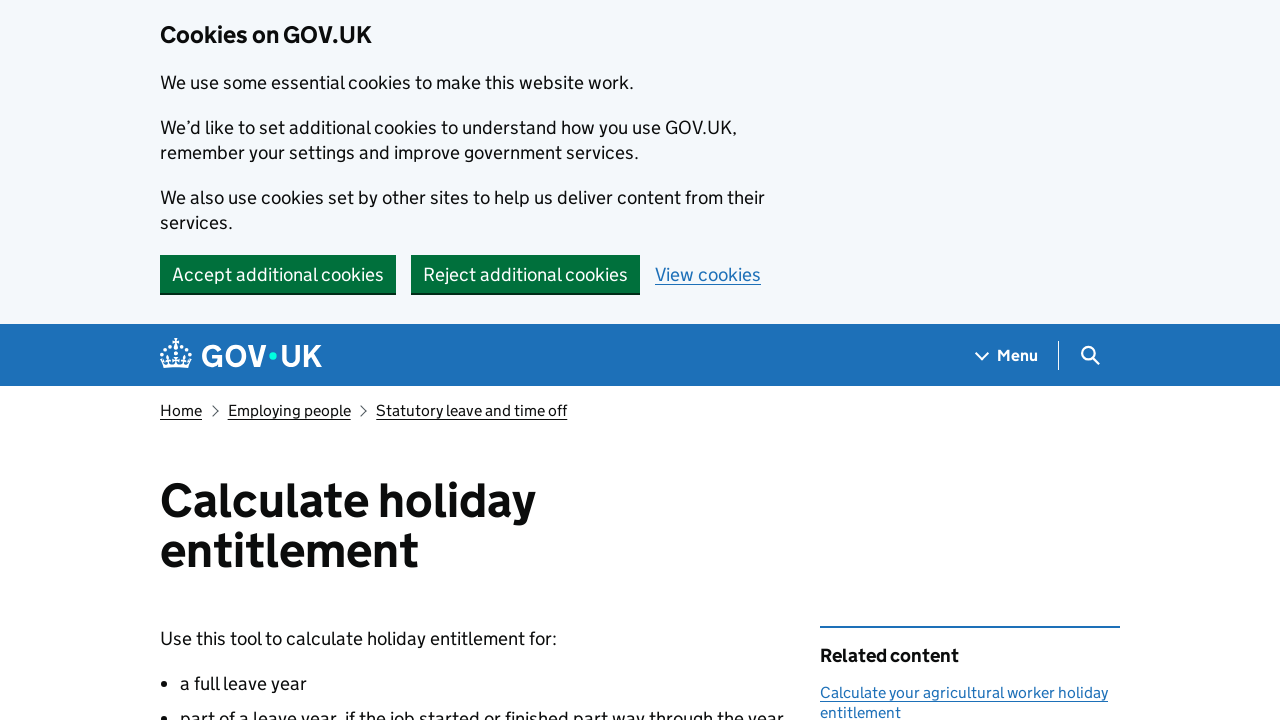

Clicked the 'Start now' button on the holiday entitlement calculator at (238, 360) on internal:role=button[name="Start now"i]
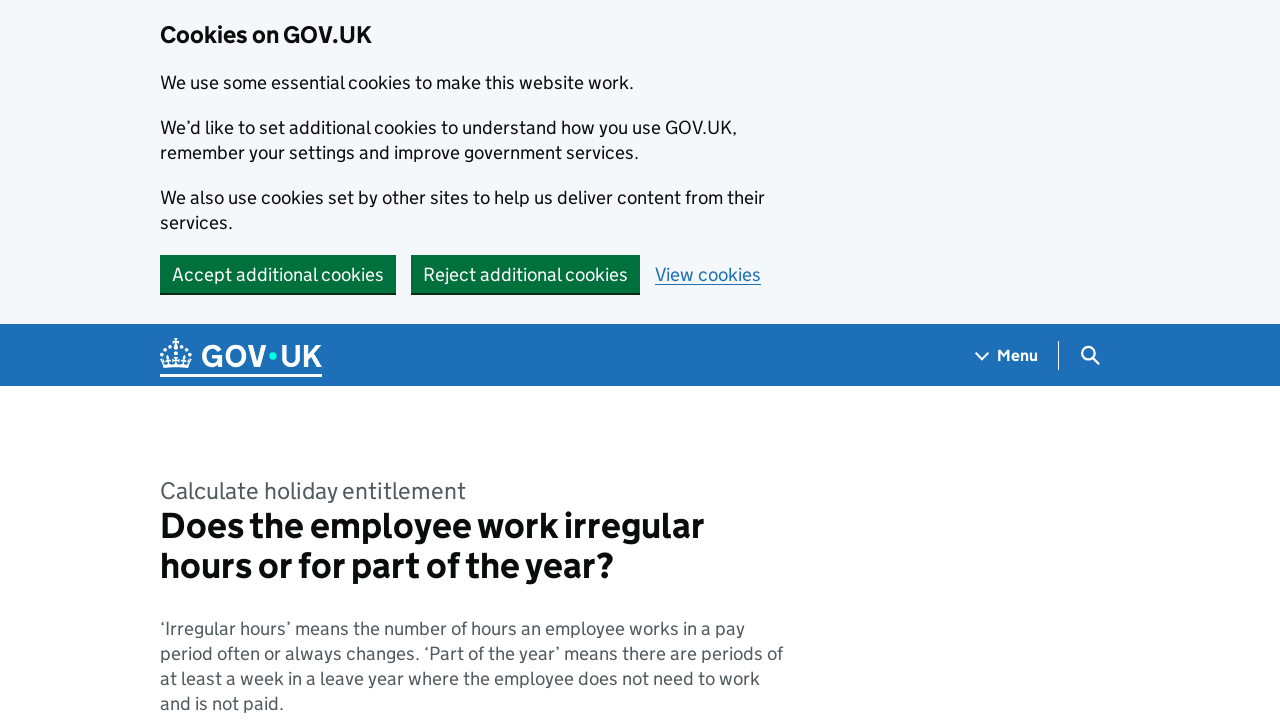

Verified the next page heading appeared
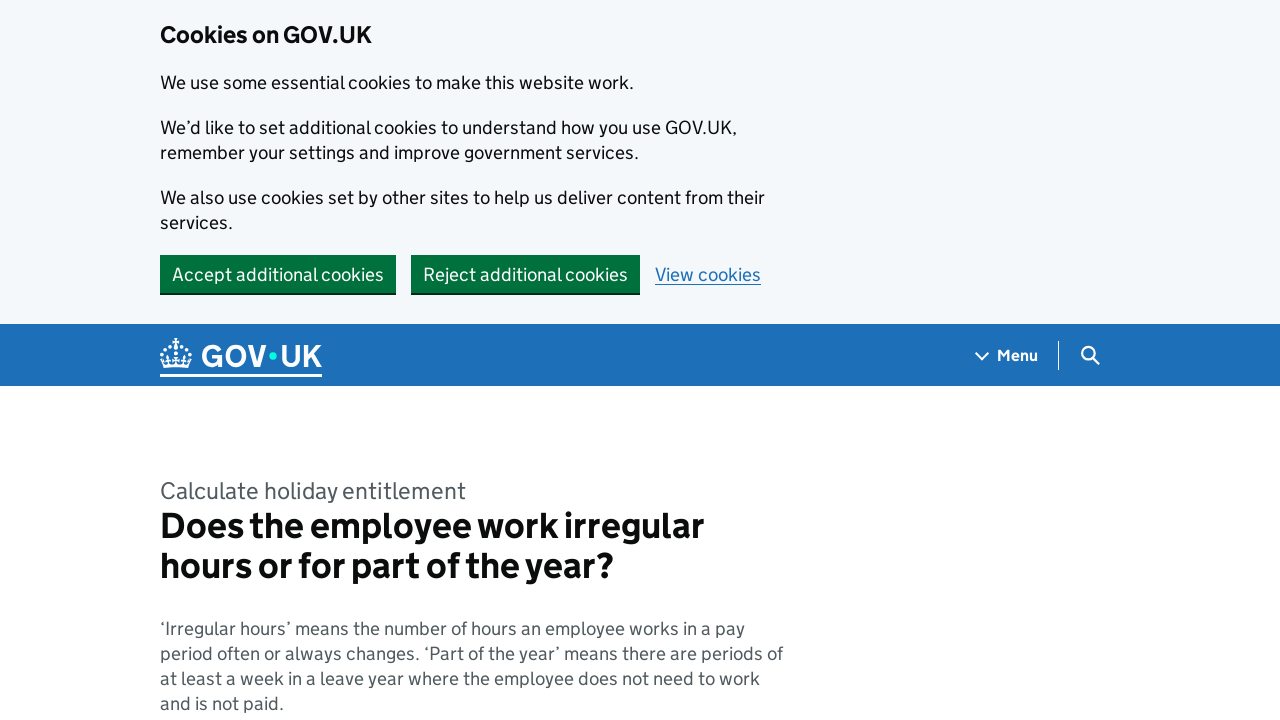

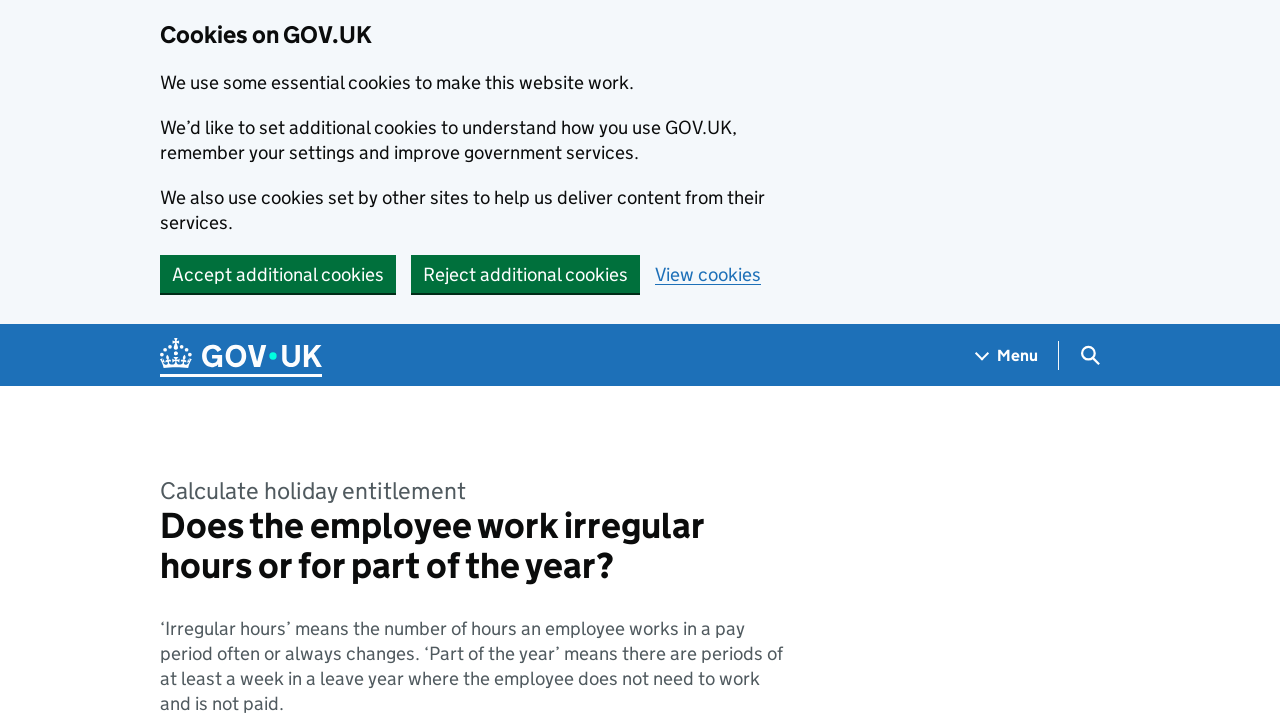